Tests that the browser back button correctly navigates through filter history

Starting URL: https://demo.playwright.dev/todomvc

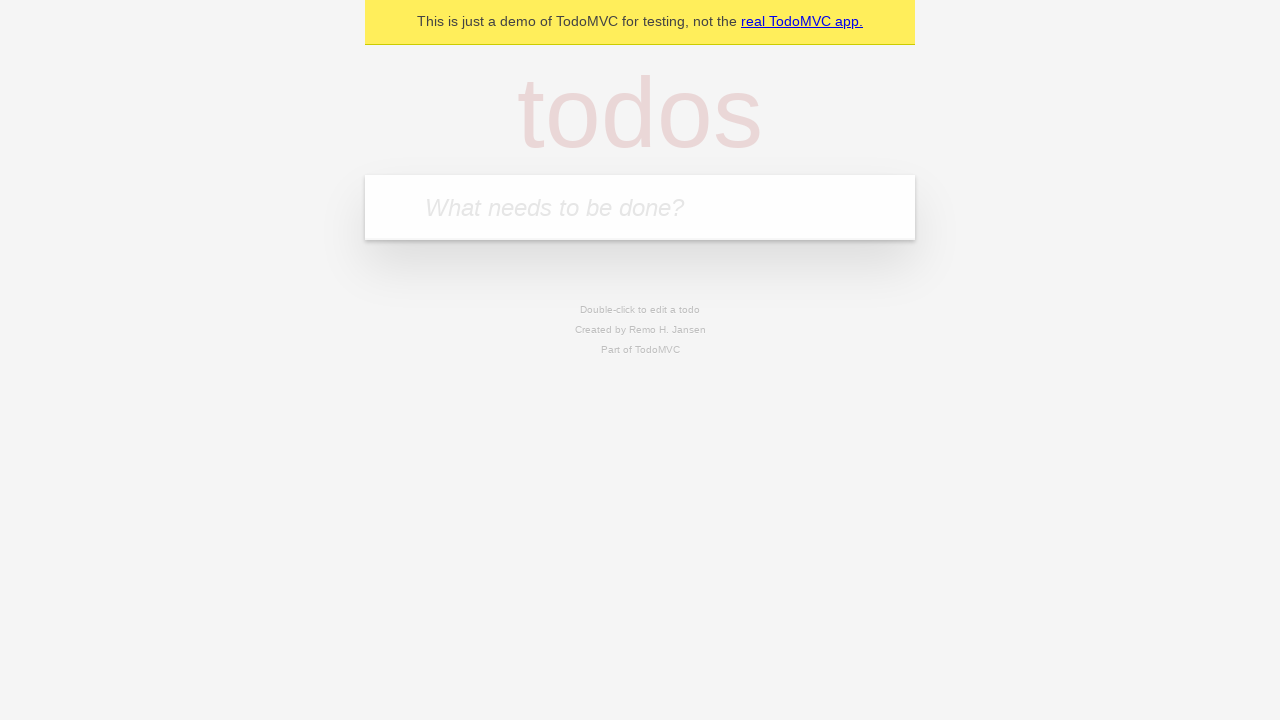

Filled todo input with 'buy some cheese' on internal:attr=[placeholder="What needs to be done?"i]
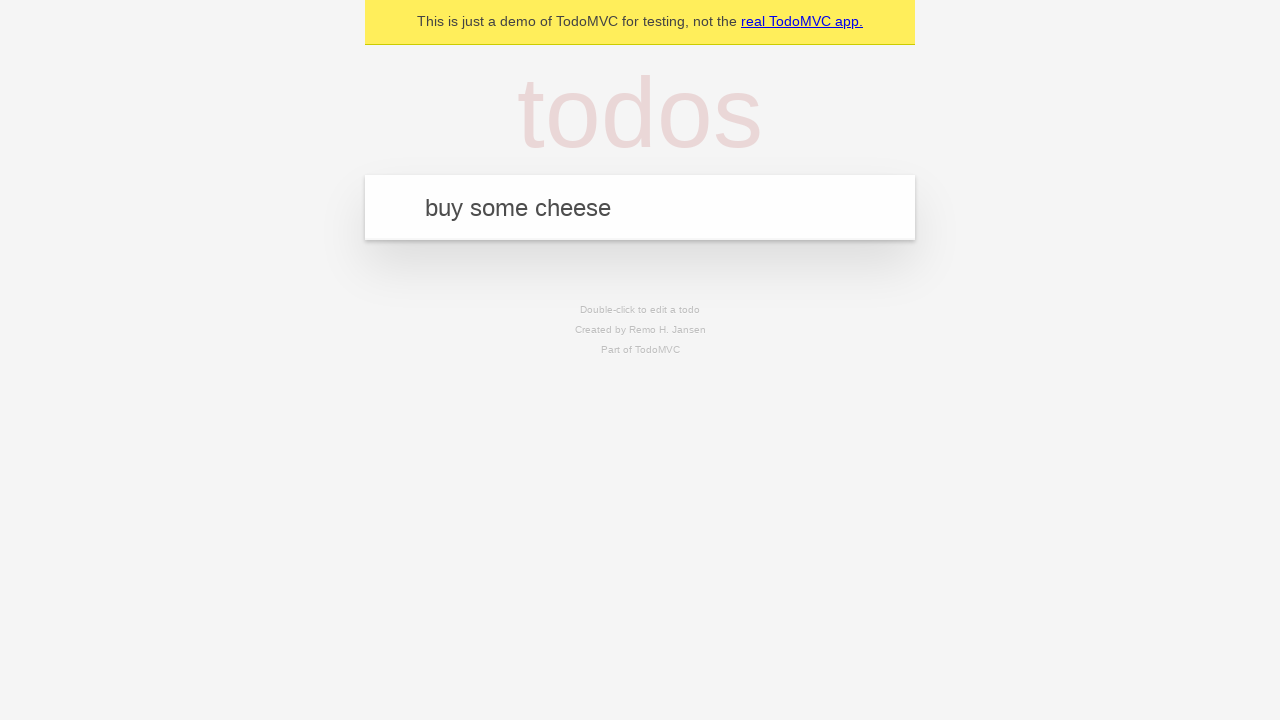

Pressed Enter to create first todo item on internal:attr=[placeholder="What needs to be done?"i]
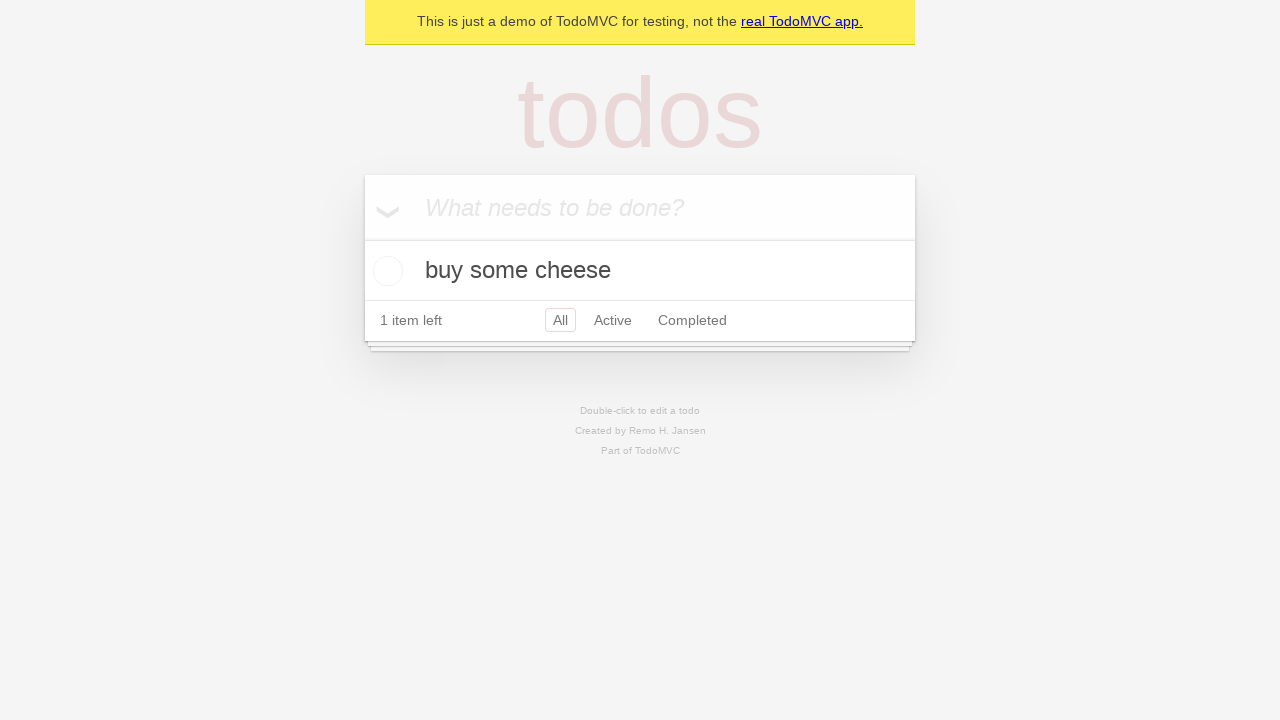

Filled todo input with 'feed the cat' on internal:attr=[placeholder="What needs to be done?"i]
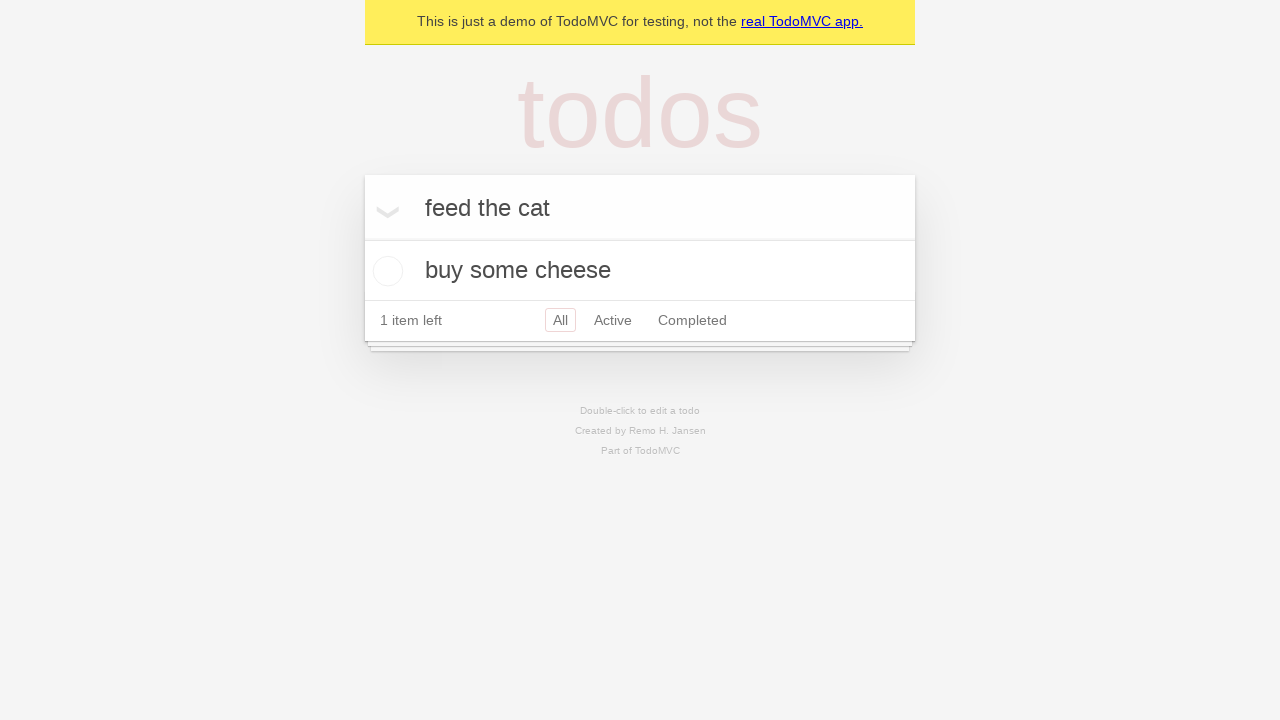

Pressed Enter to create second todo item on internal:attr=[placeholder="What needs to be done?"i]
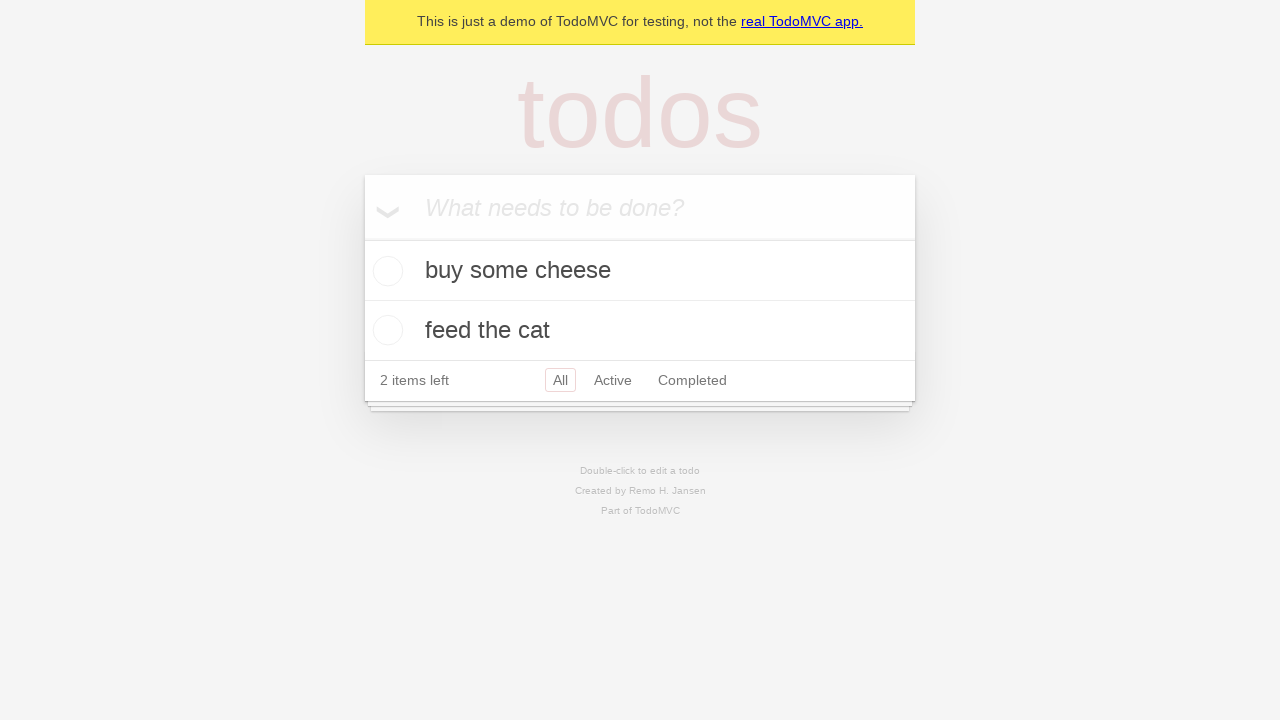

Filled todo input with 'book a doctors appointment' on internal:attr=[placeholder="What needs to be done?"i]
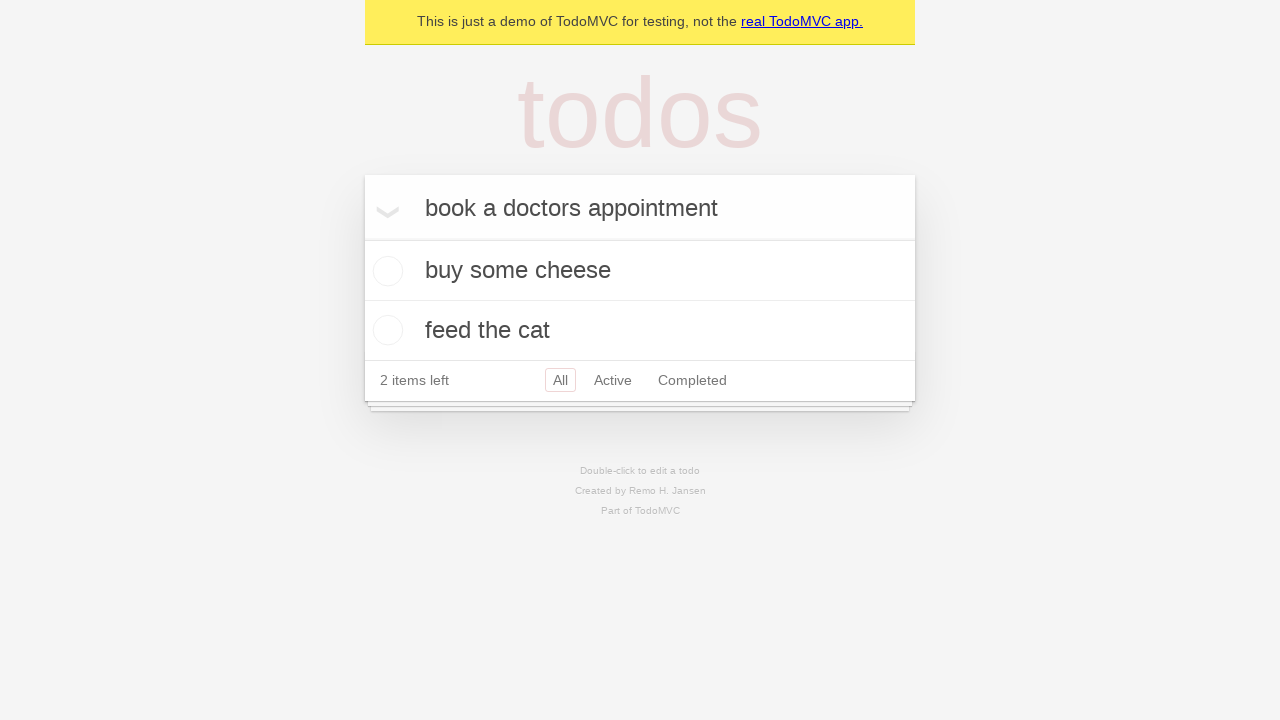

Pressed Enter to create third todo item on internal:attr=[placeholder="What needs to be done?"i]
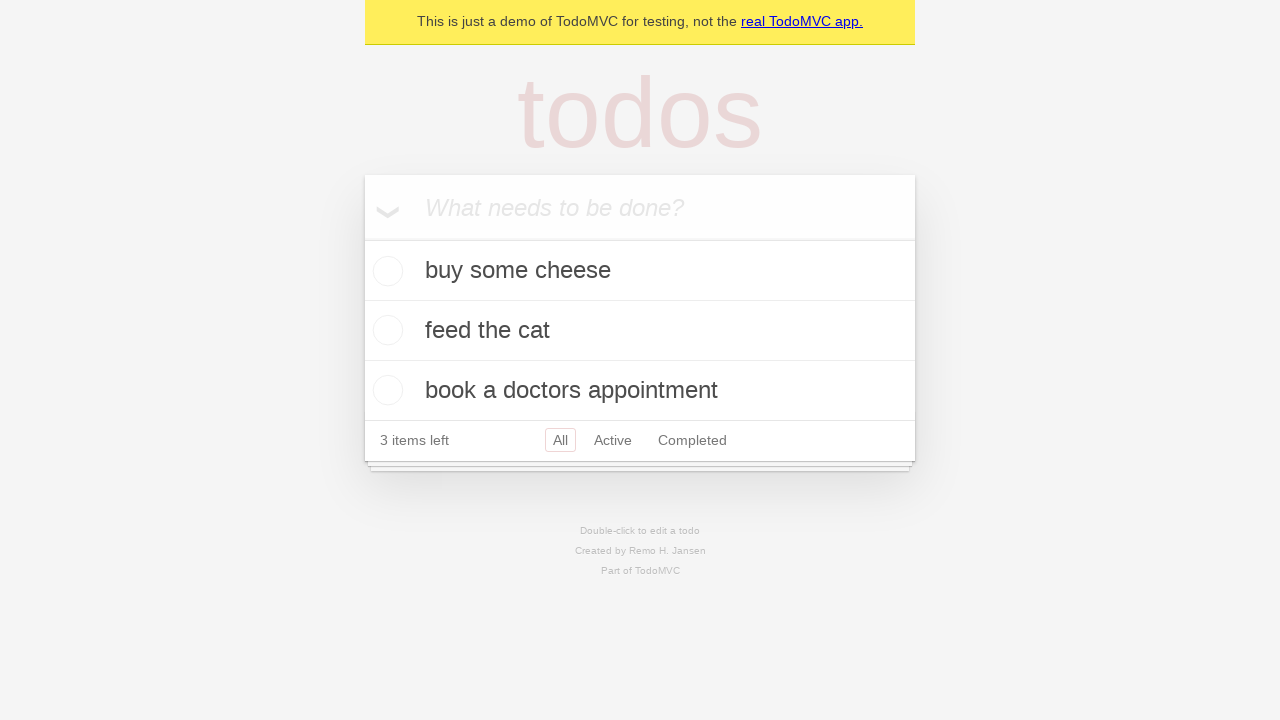

Checked the second todo item checkbox at (385, 330) on internal:testid=[data-testid="todo-item"s] >> nth=1 >> internal:role=checkbox
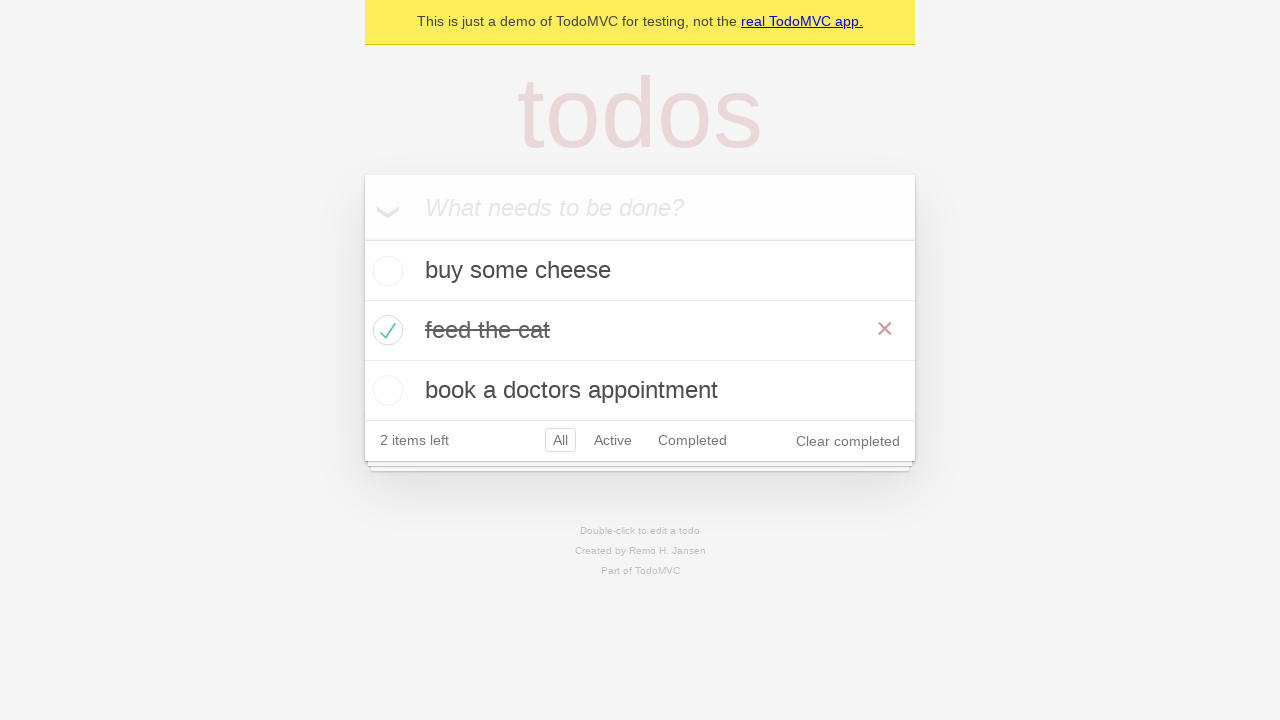

Clicked 'All' filter link at (560, 440) on internal:role=link[name="All"i]
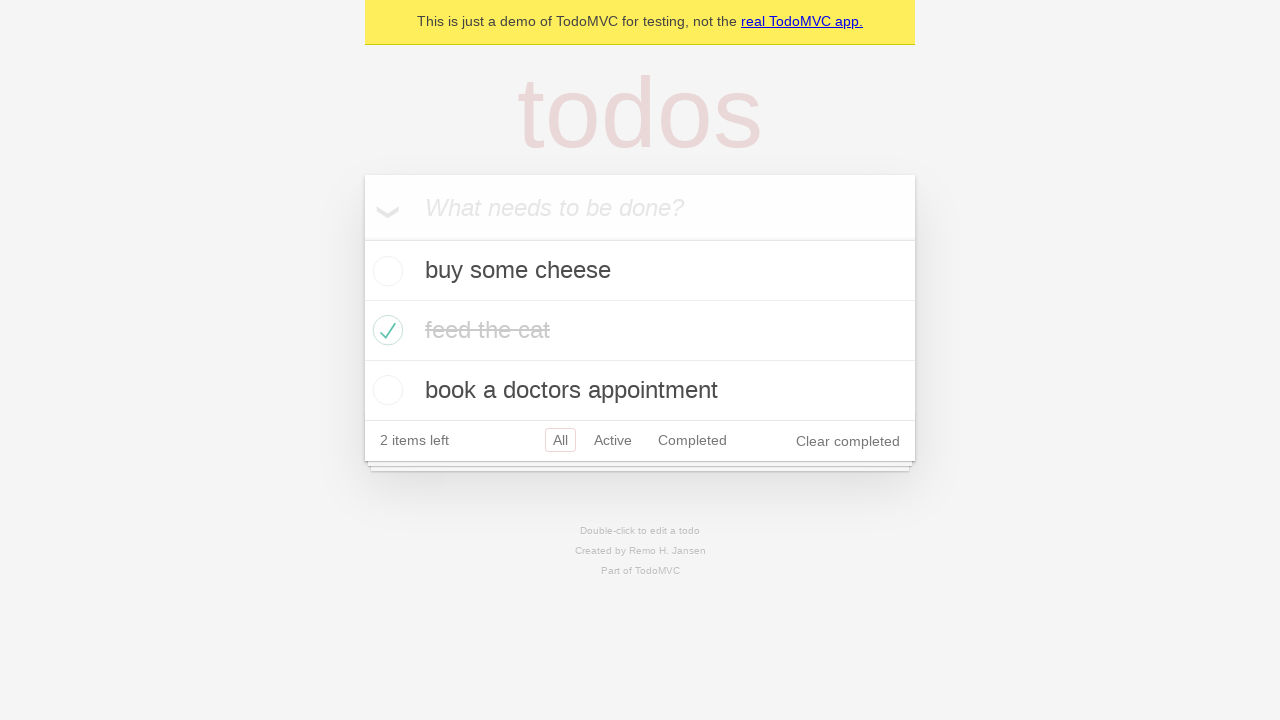

Clicked 'Active' filter link at (613, 440) on internal:role=link[name="Active"i]
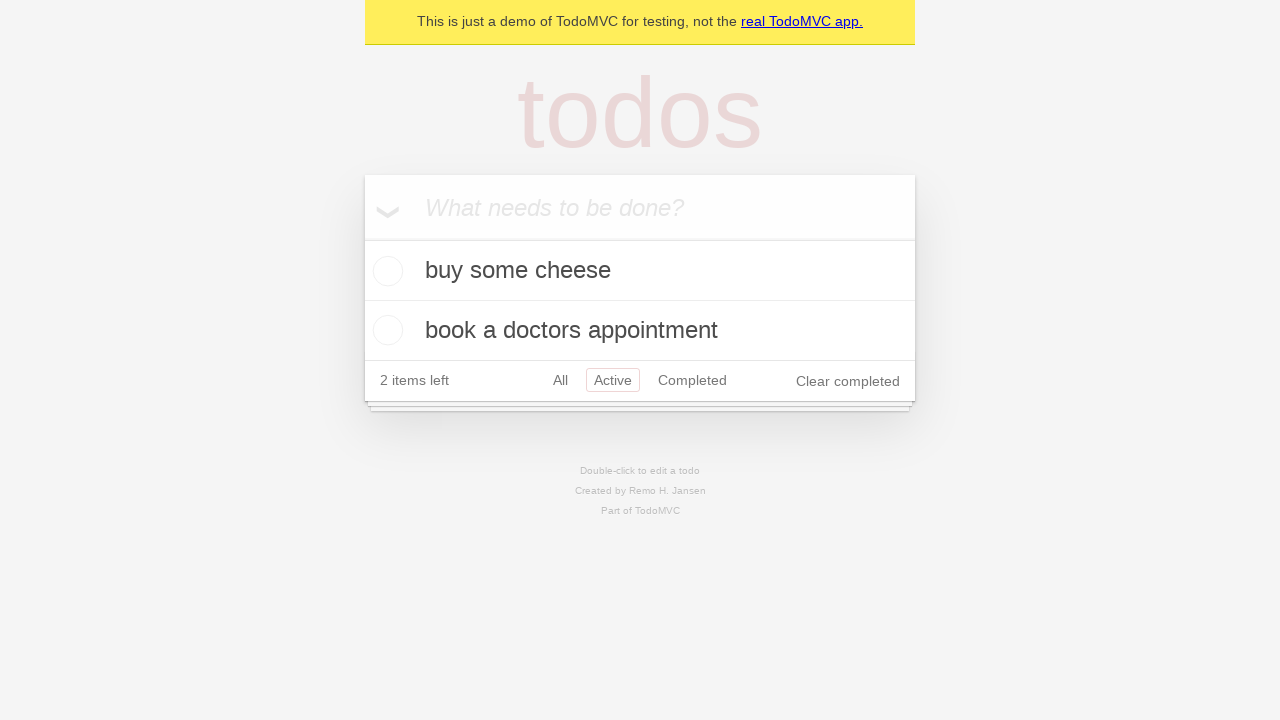

Clicked 'Completed' filter link at (692, 380) on internal:role=link[name="Completed"i]
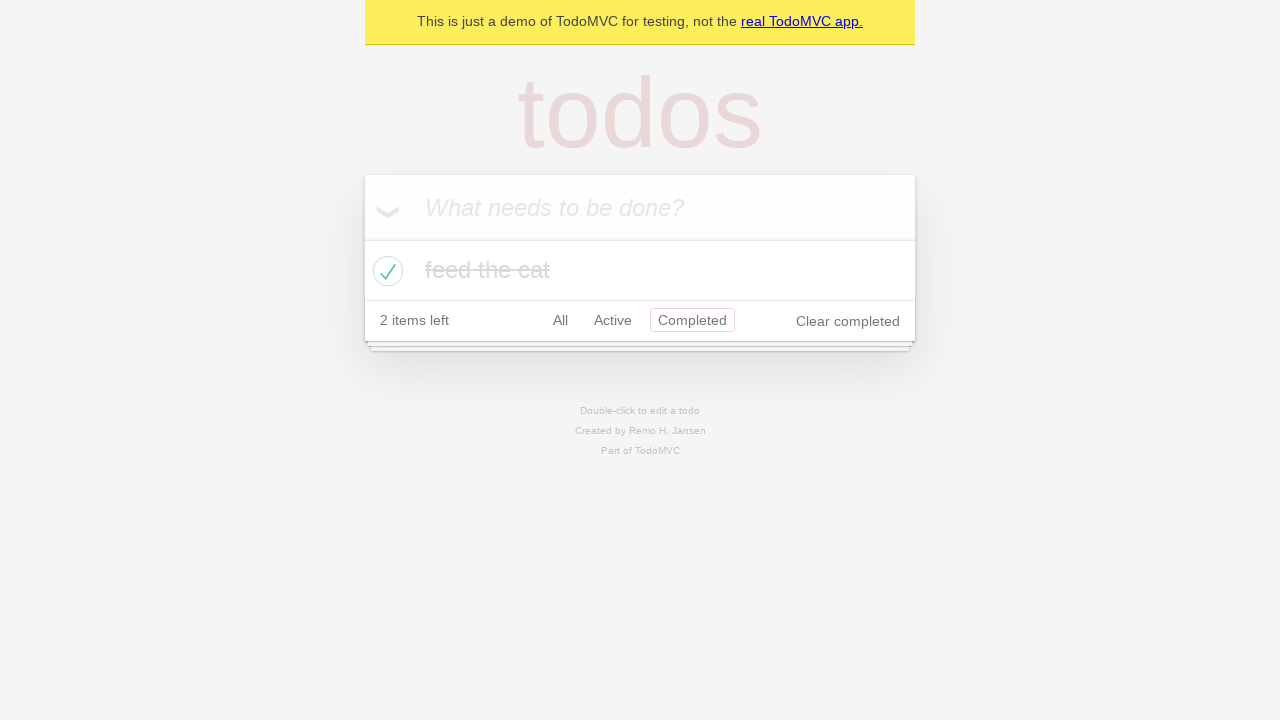

Navigated back one step in filter history
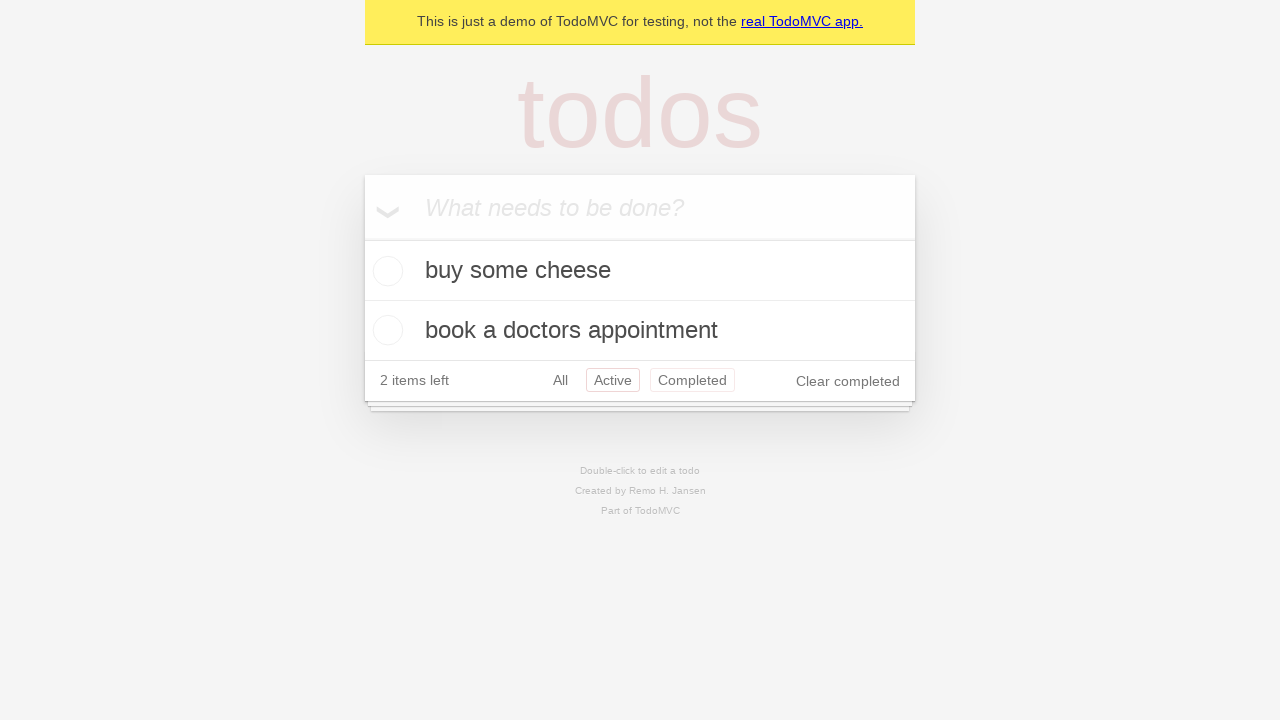

Navigated back another step in filter history
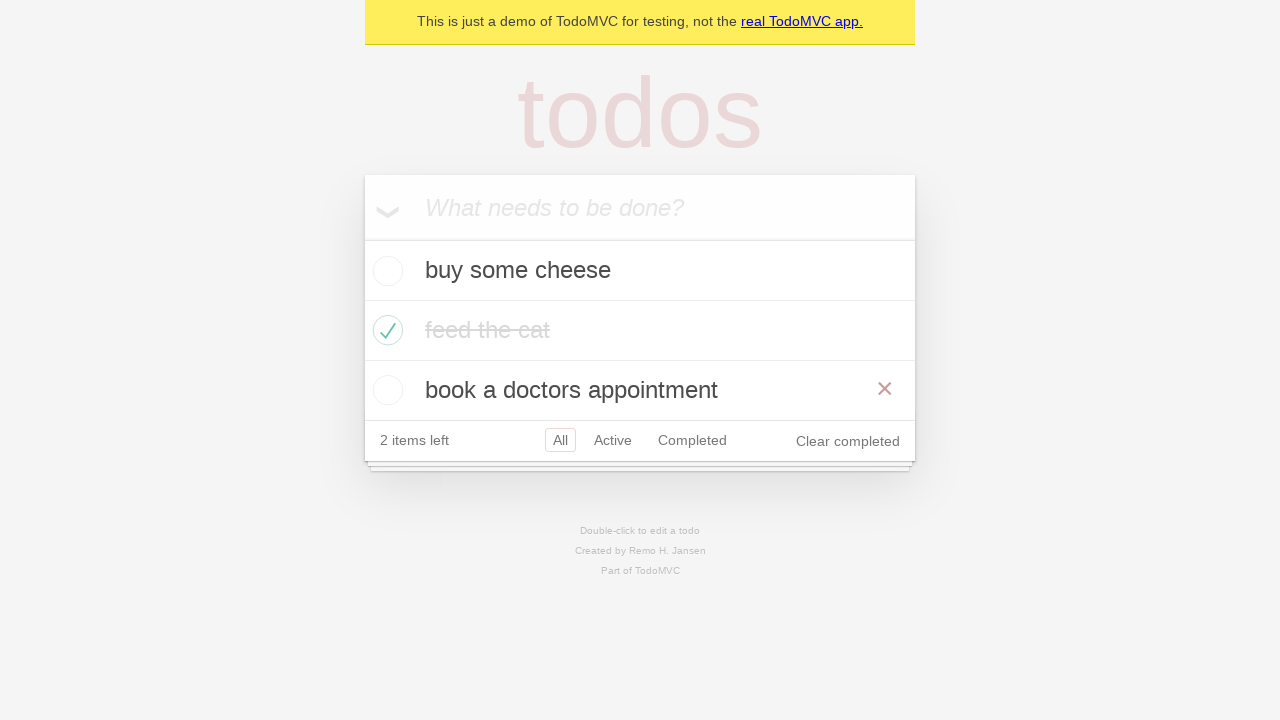

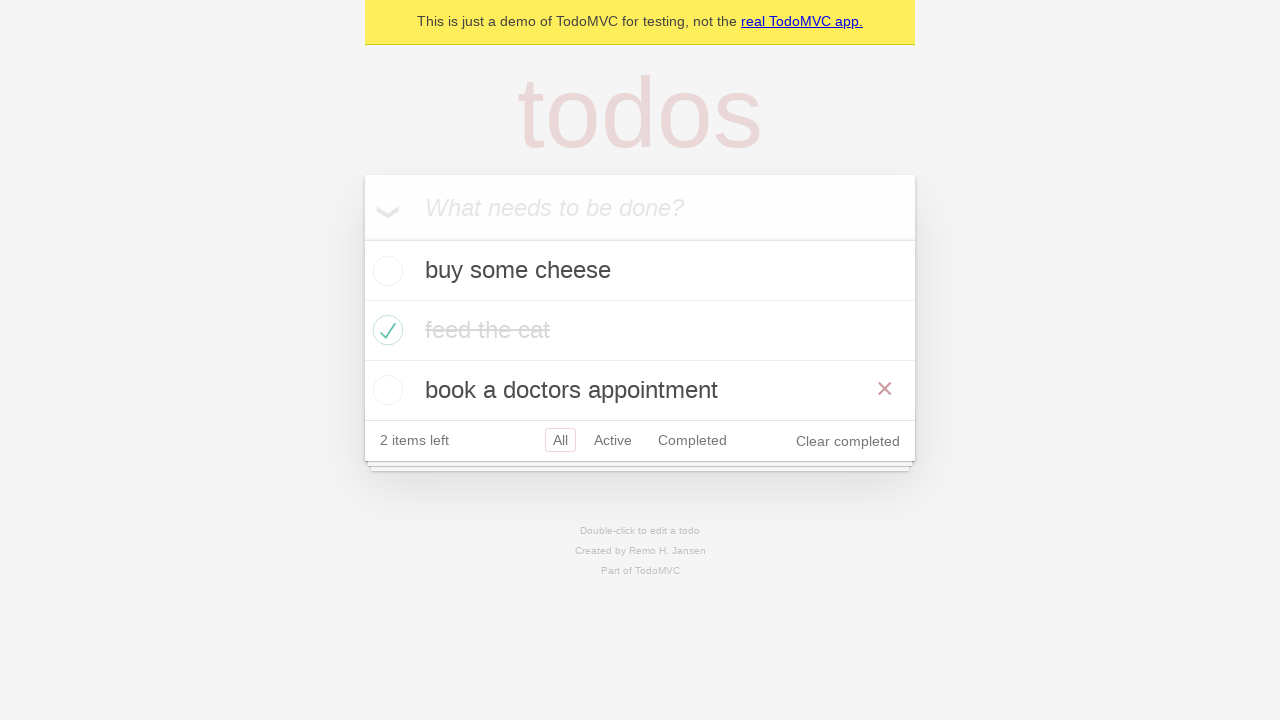